Navigates to a product page, waits for initial content to load, performs a slow scroll to trigger lazy-loading content, and verifies the page structure loads correctly.

Starting URL: https://www.tanyapepsodent.com/

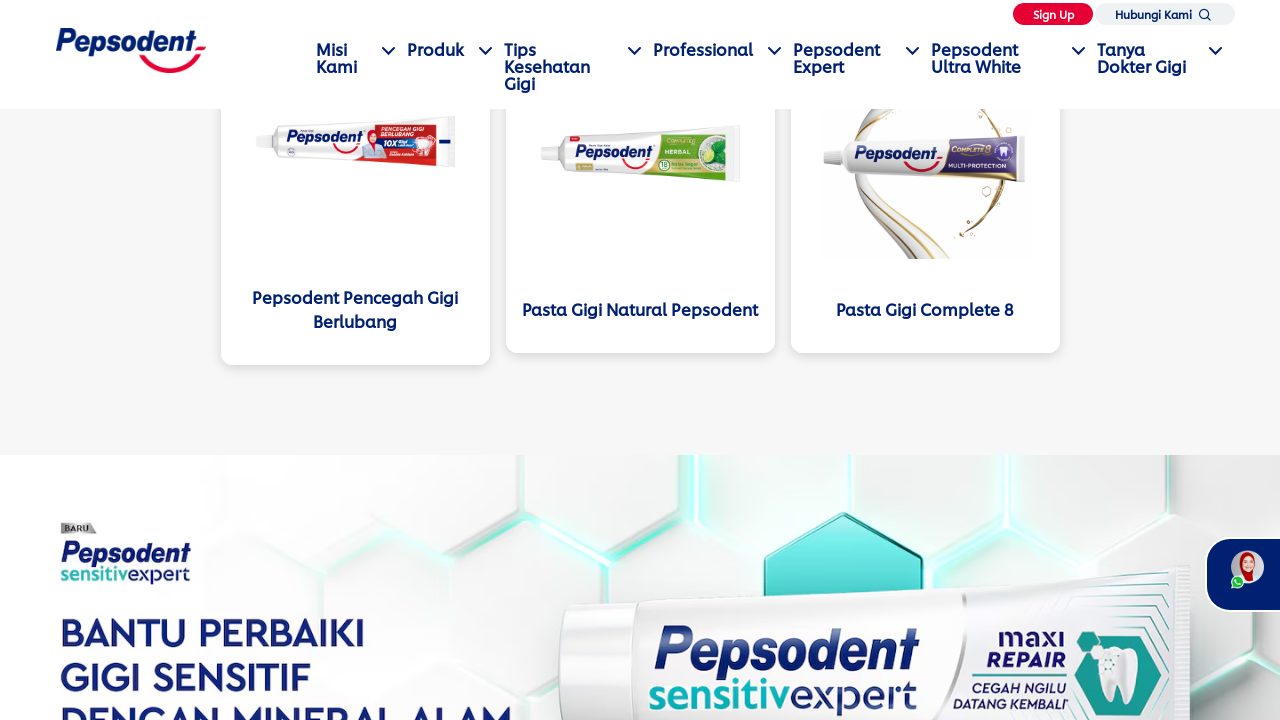

Waited 800ms for initial page content to load
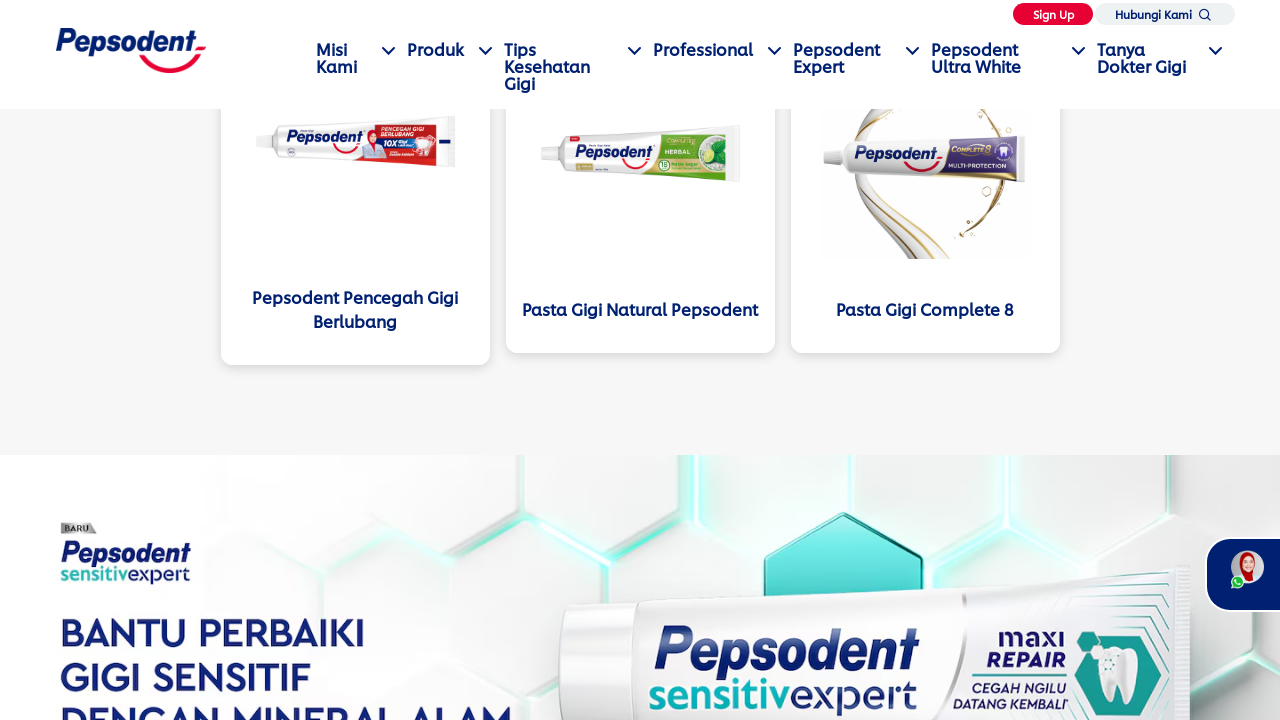

Performed slow scroll to trigger lazy-loading content and returned to top
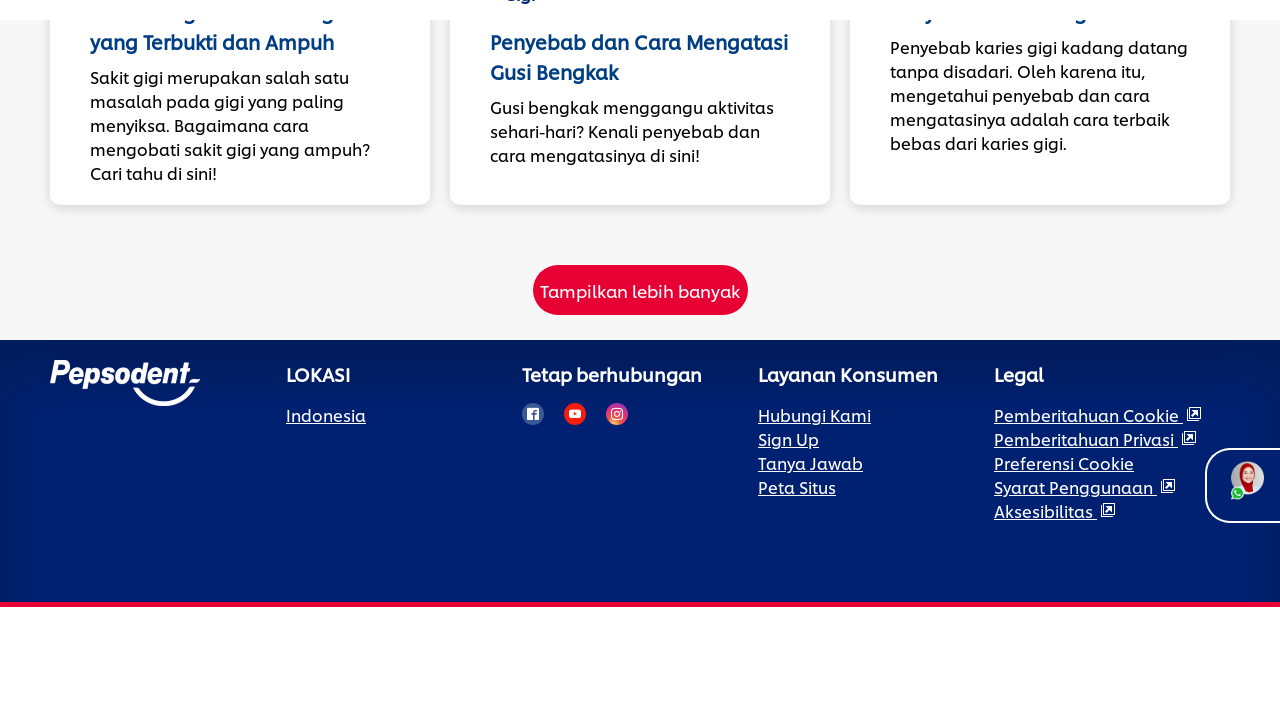

Waited 1200ms for lazy-loaded content to load
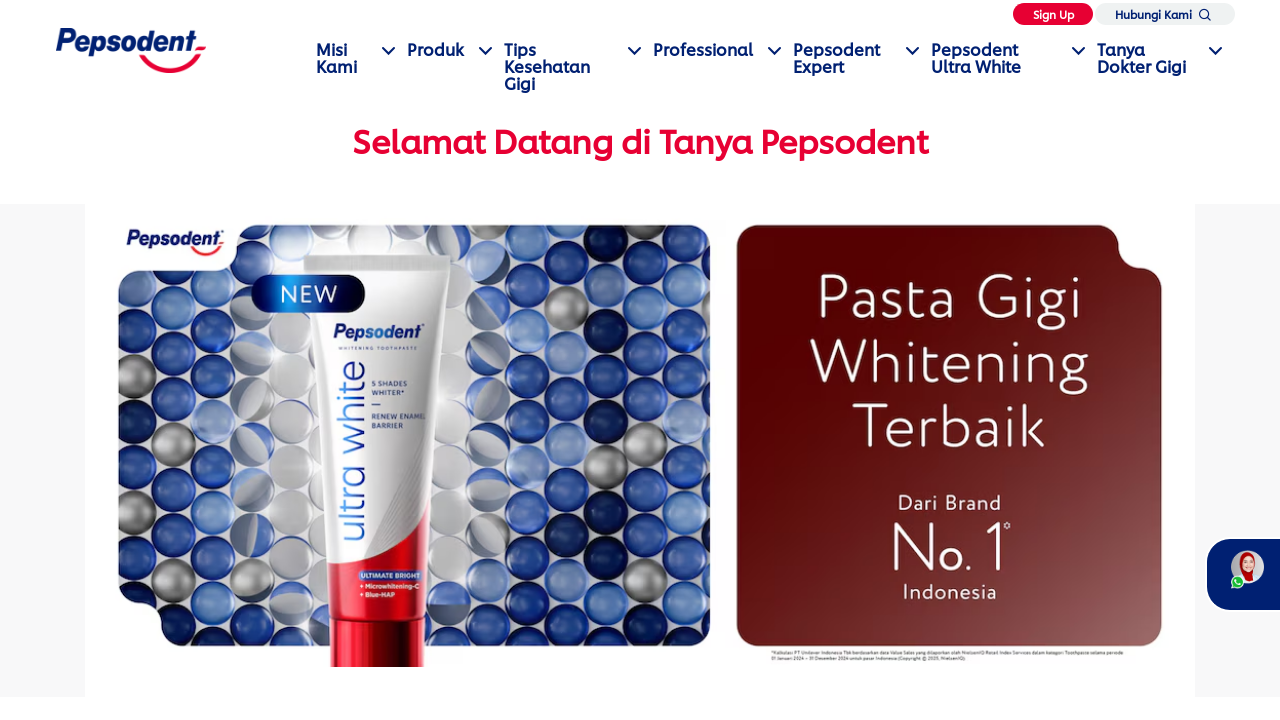

Verified page structure loaded with main, section, or article elements
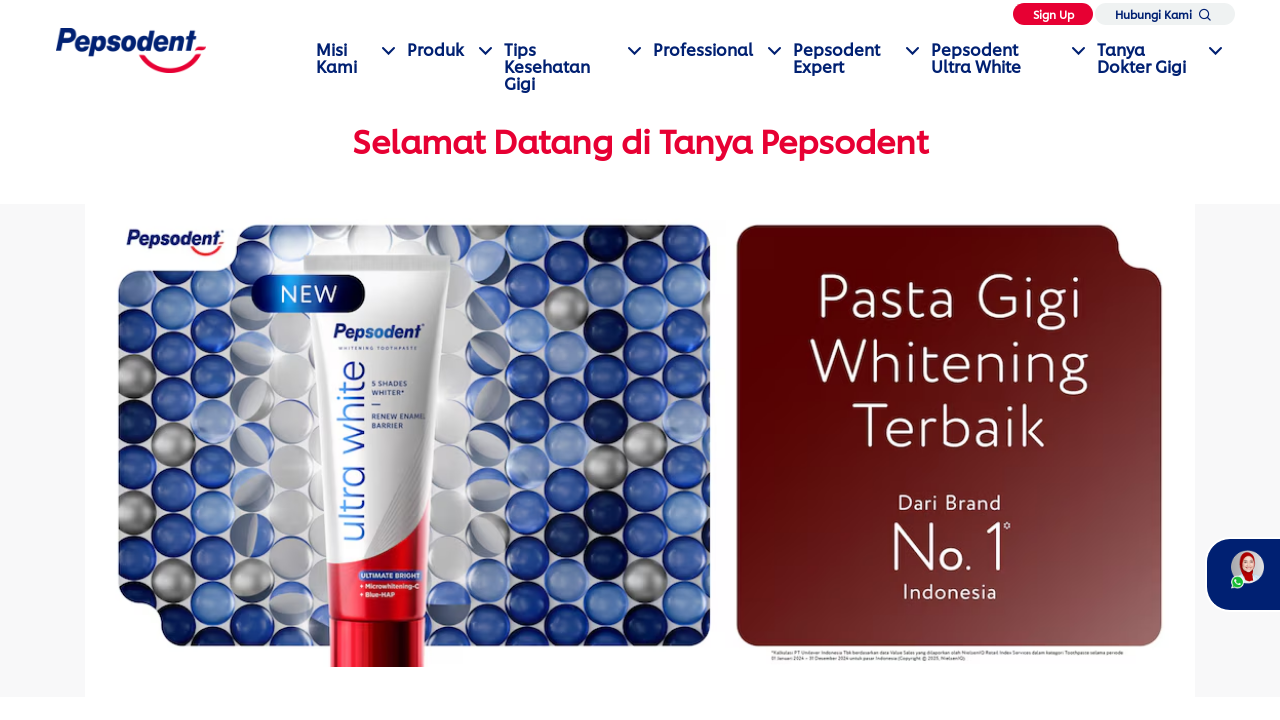

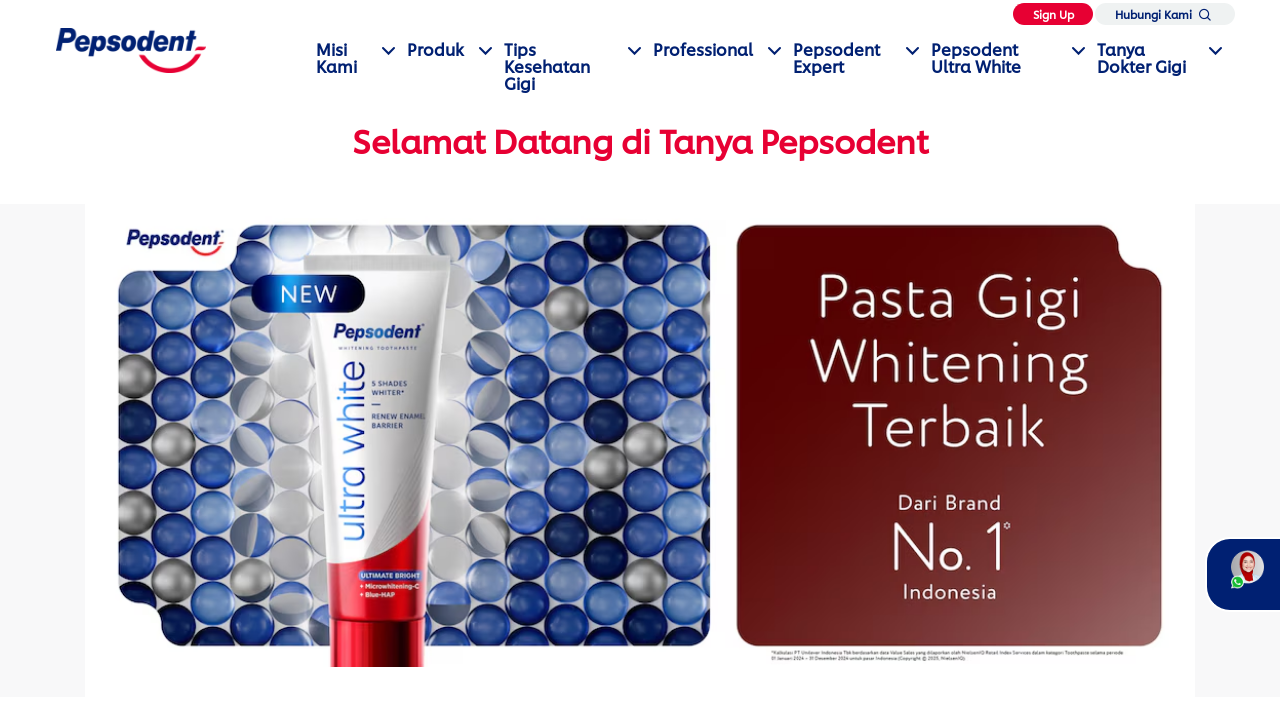